Navigates to SpiceJet website, opens a new tab, and switches between windows

Starting URL: http://spicejet.com/

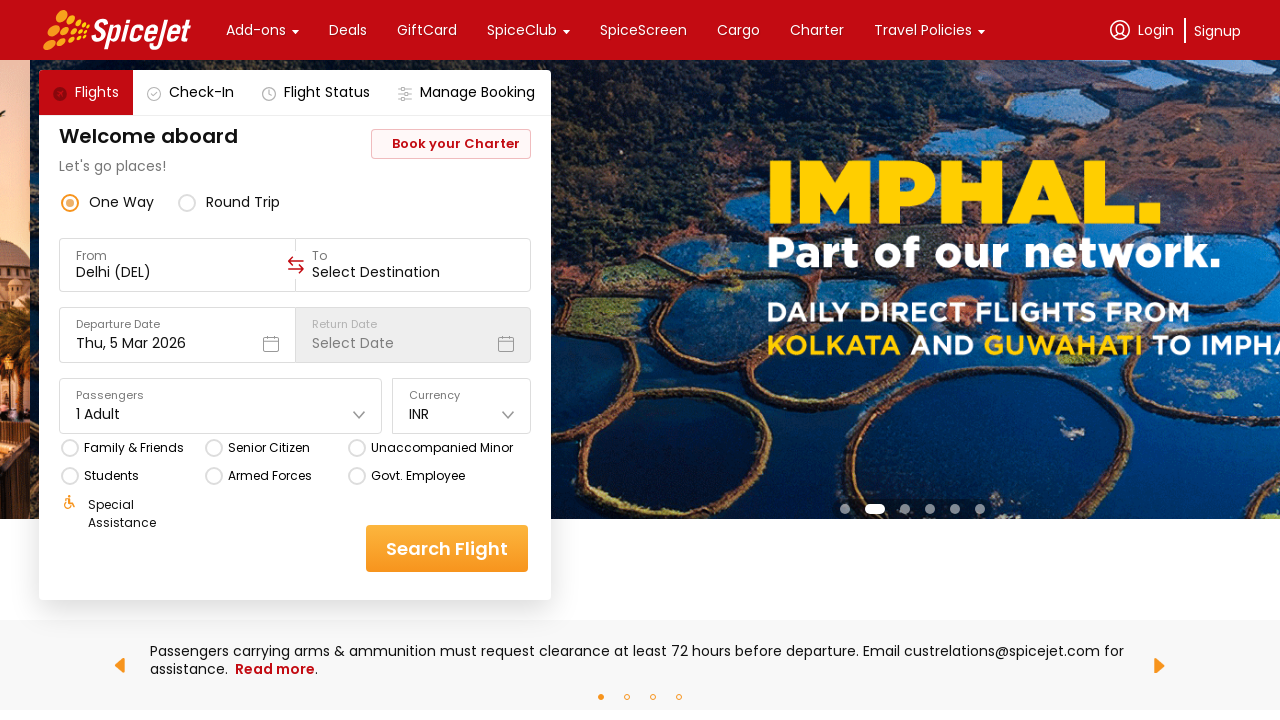

Retrieved page title
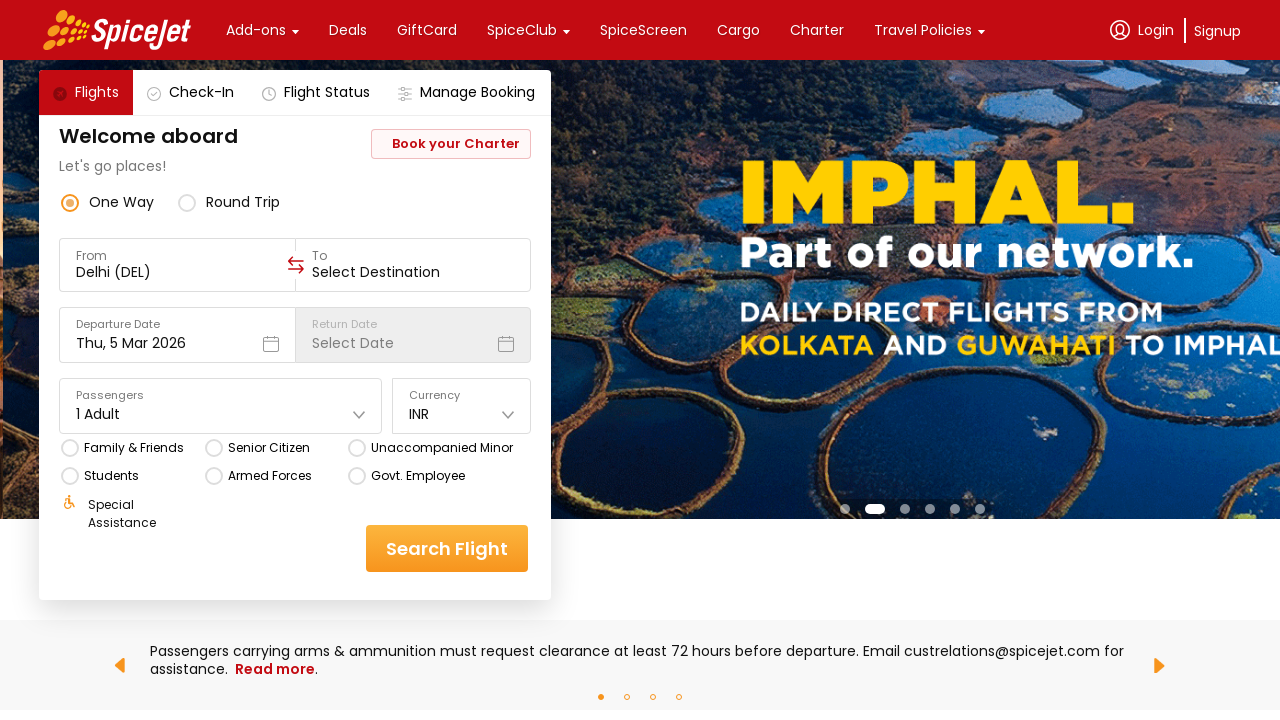

Printed page title
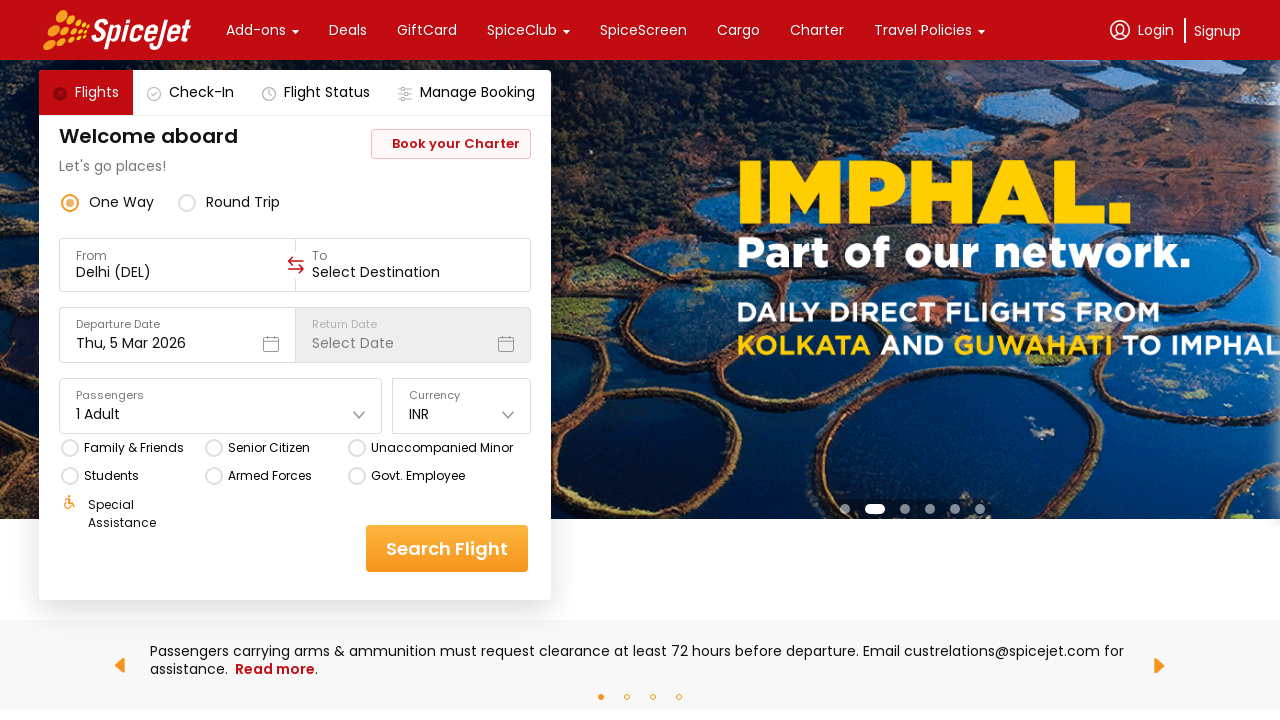

Opened a new tab in the same context
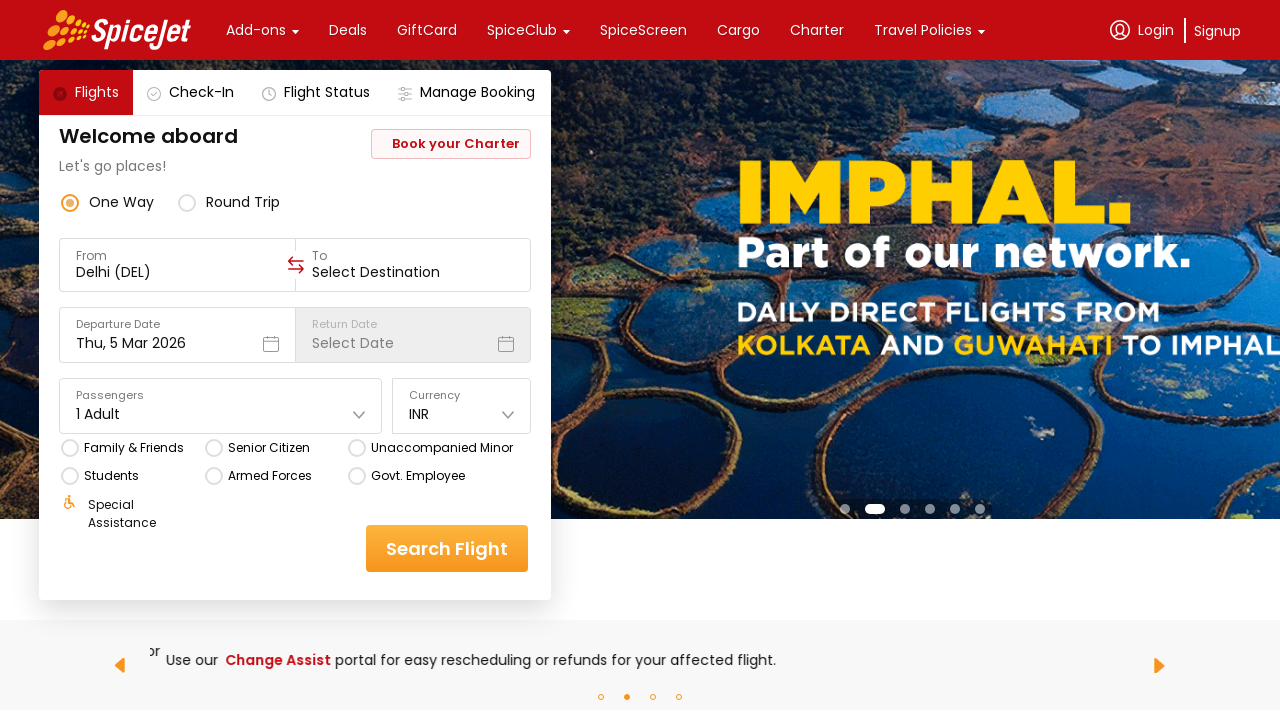

Switched back to original page and brought it to front
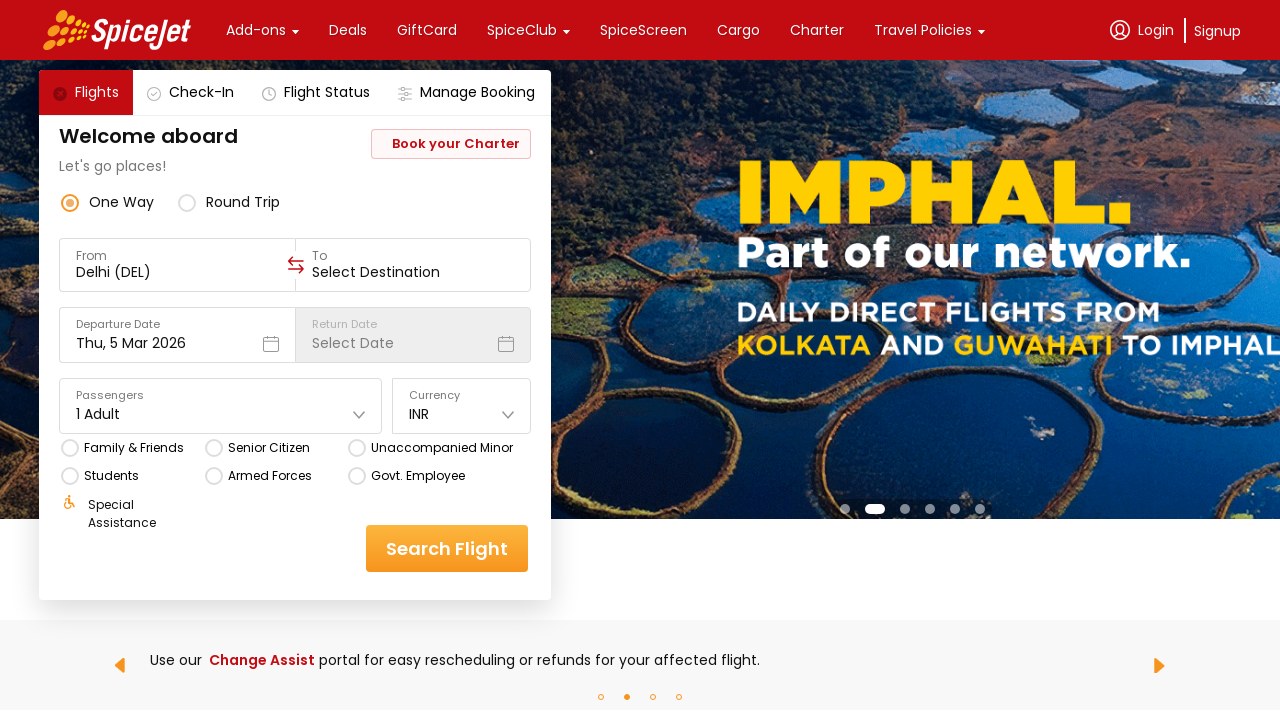

Closed the new tab
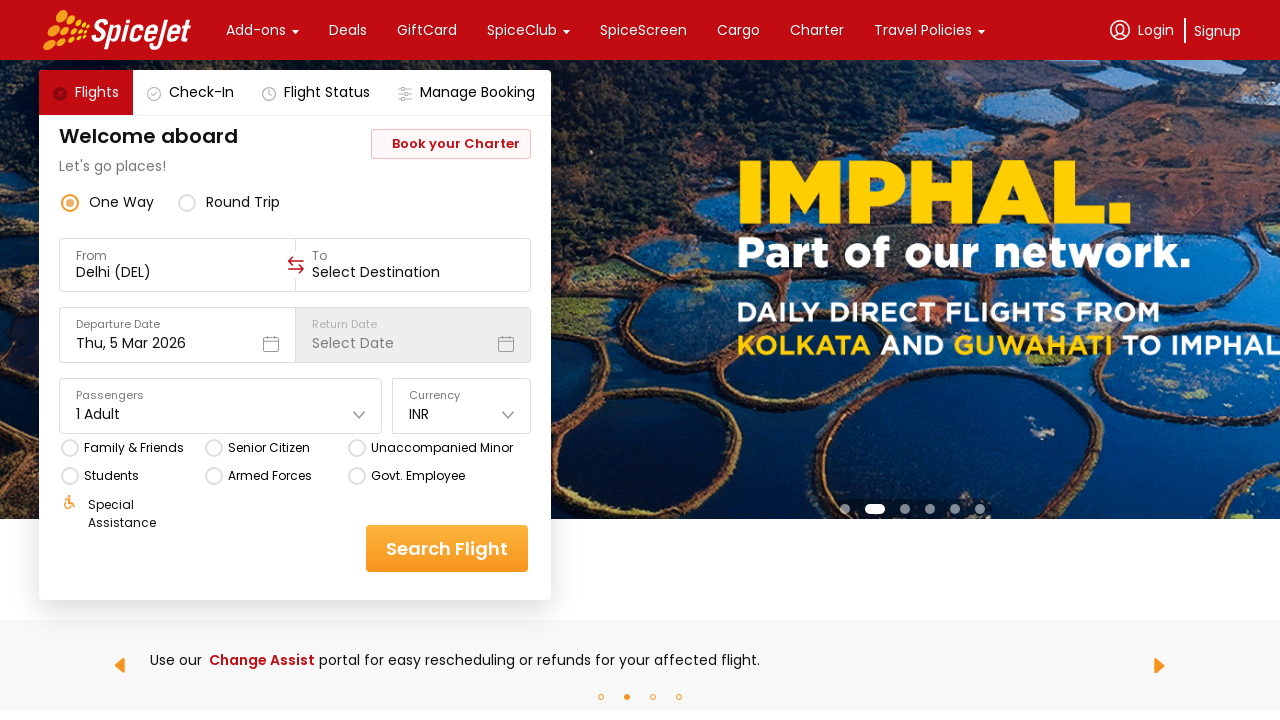

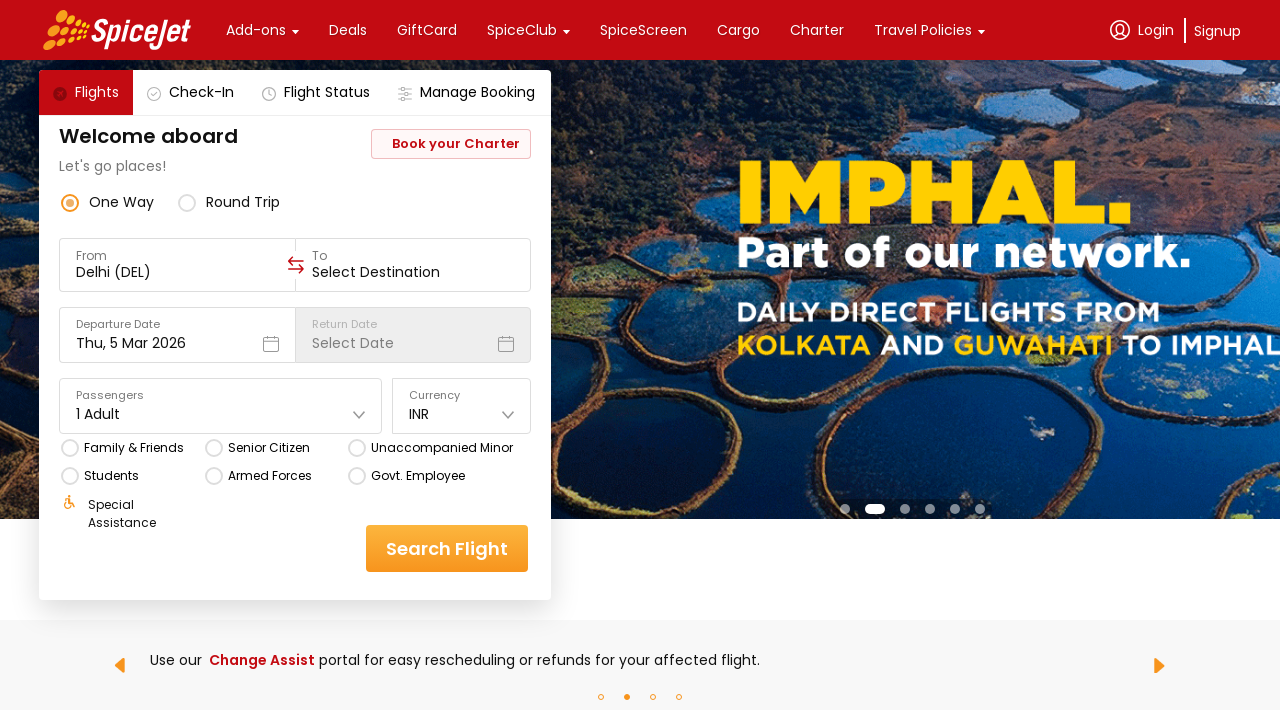